Tests dropdown selection functionality by selecting options using different methods (by value)

Starting URL: https://the-internet.herokuapp.com/dropdown

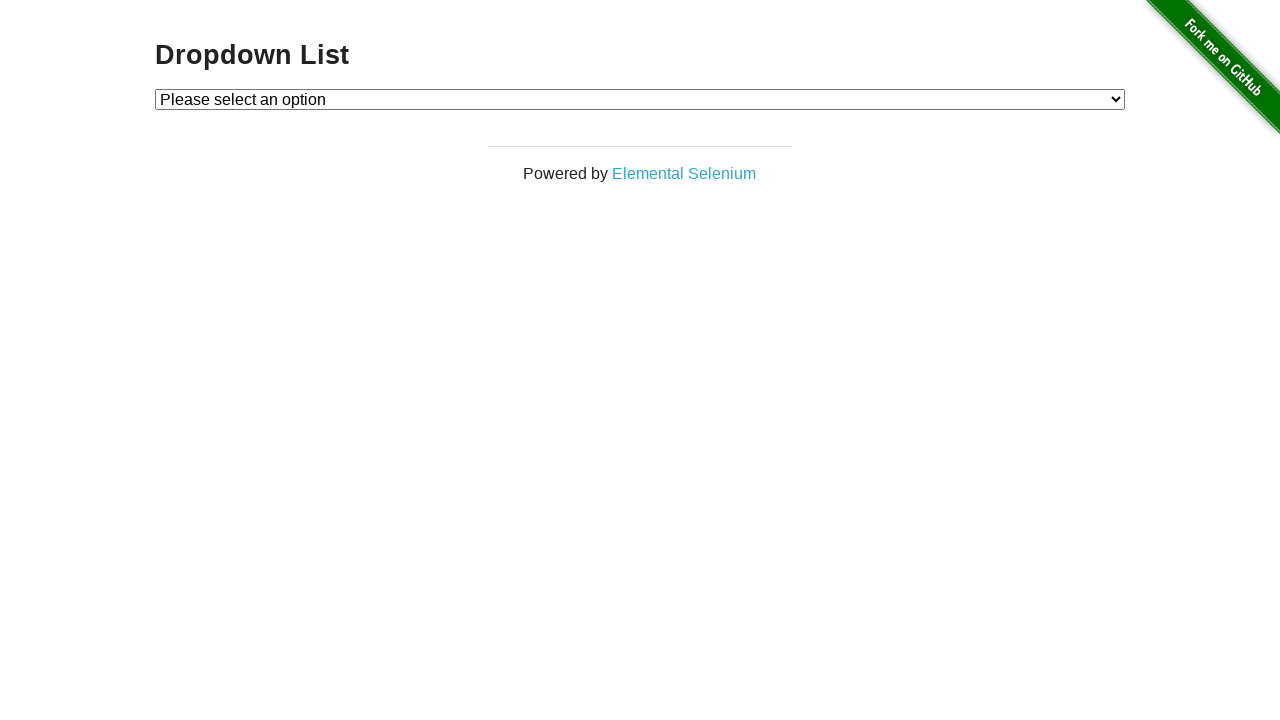

Selected option 2 from dropdown by value on #dropdown
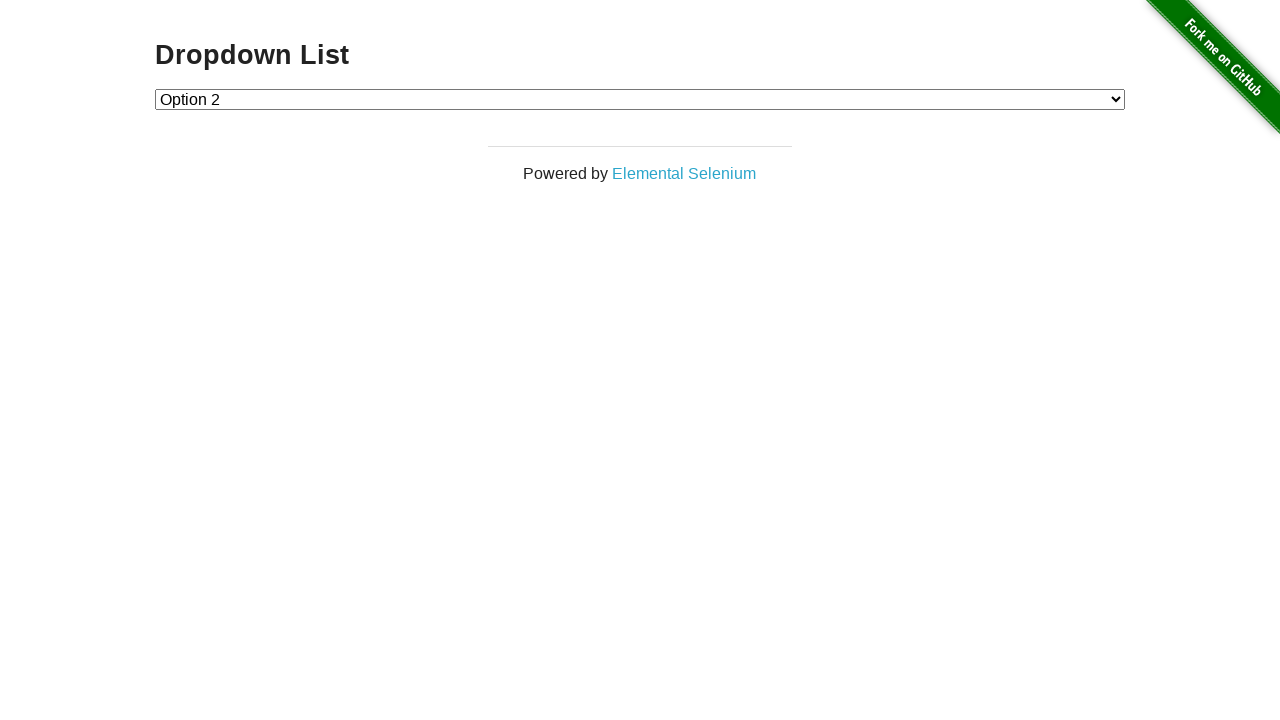

Waited 1000ms between dropdown selections
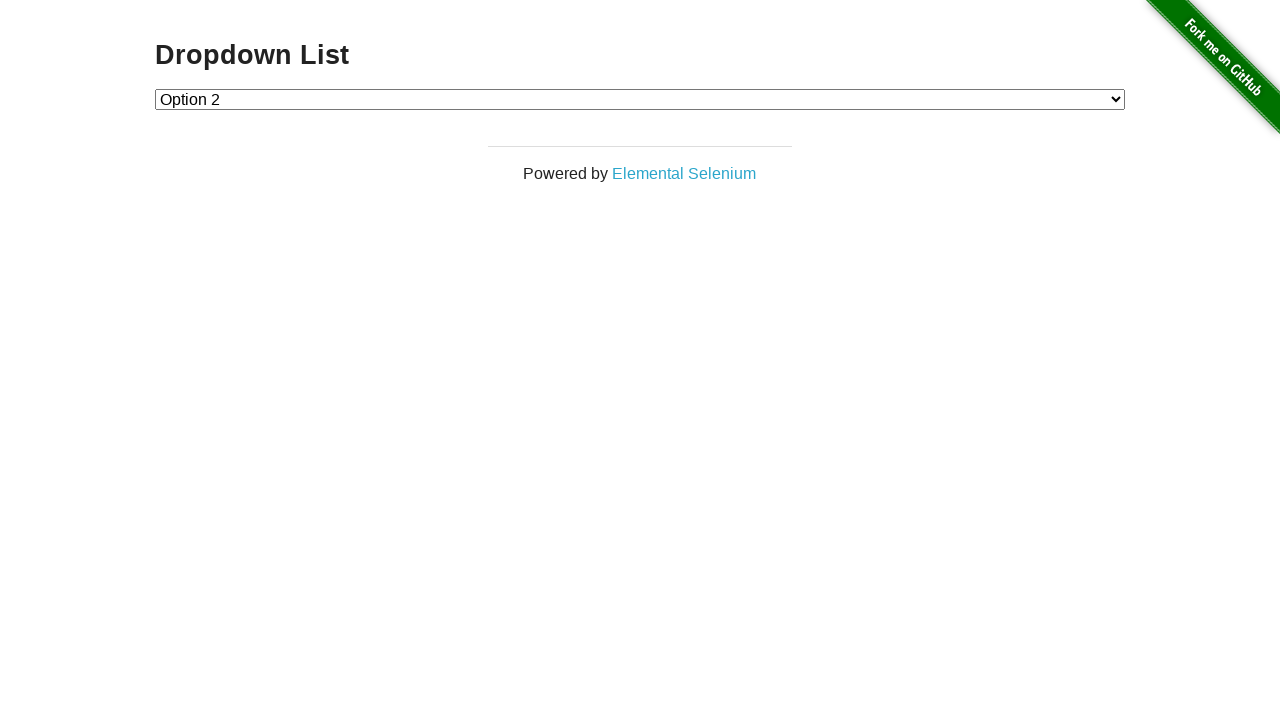

Selected option 1 from dropdown by value on #dropdown
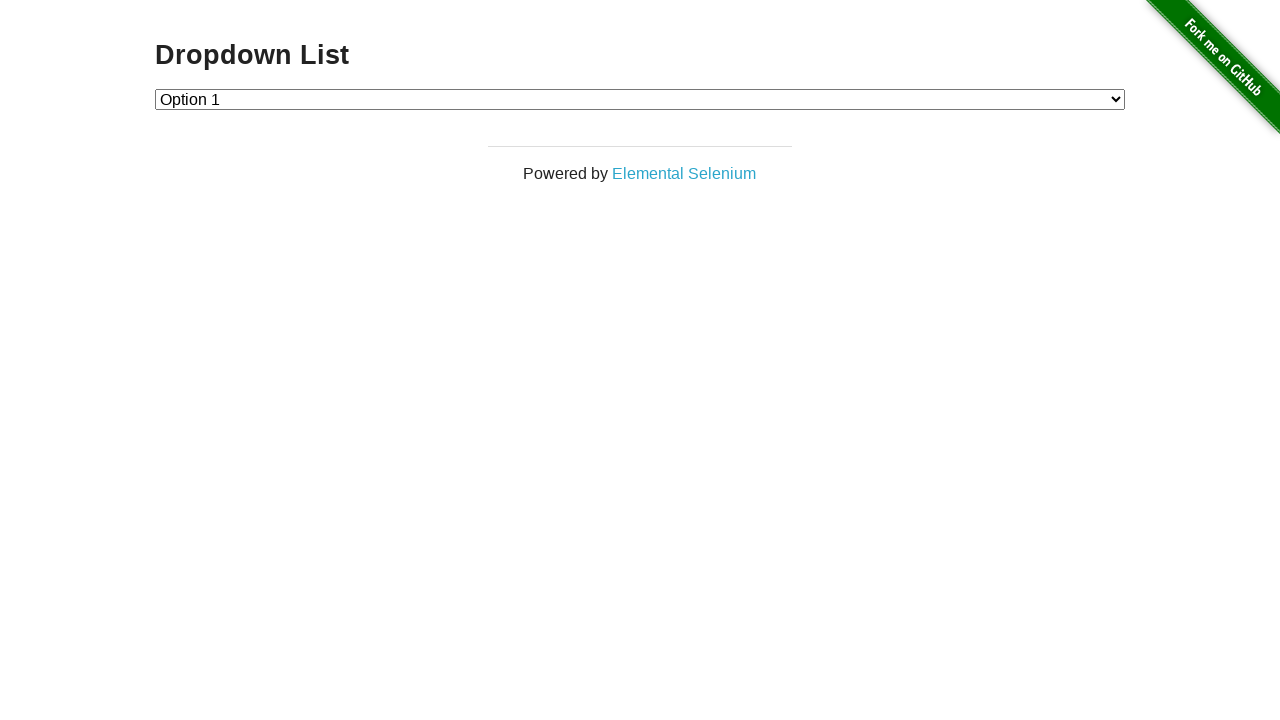

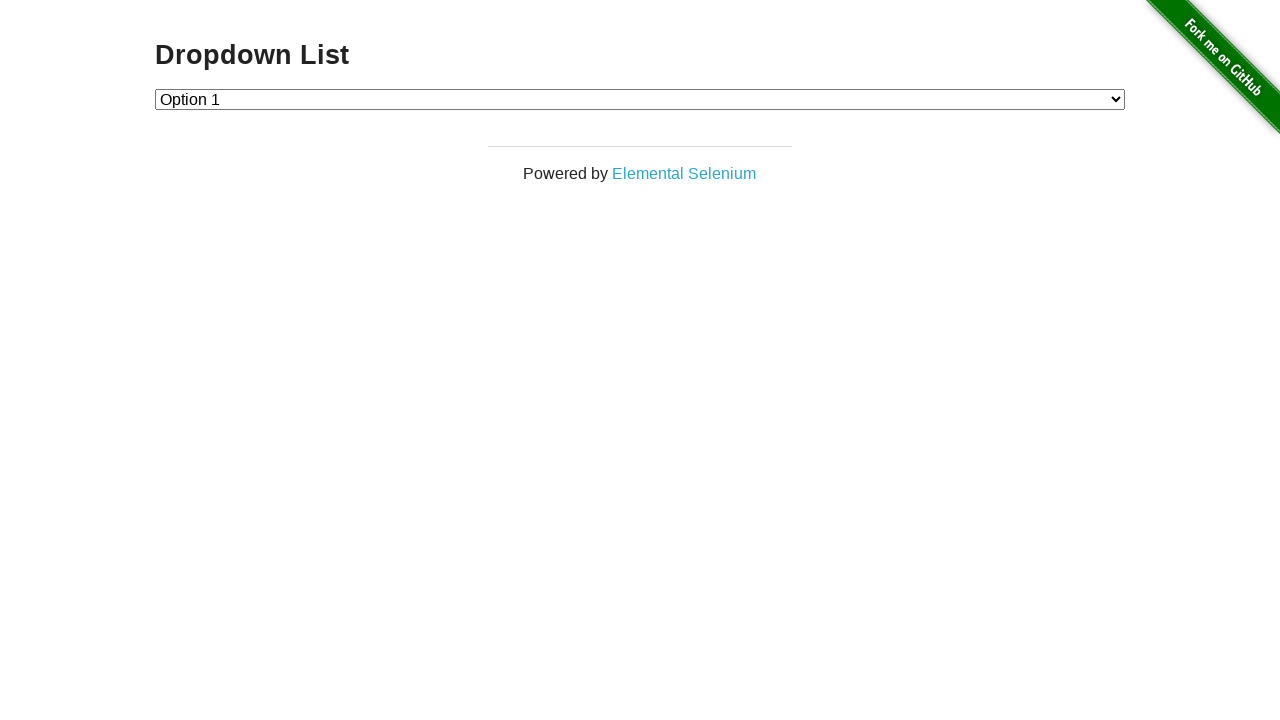